Tests keyboard modifier key interactions by clicking and holding an element, pressing Shift+Alt+a, then releasing modifiers and pressing 'a' again to verify different character inputs

Starting URL: https://www.selenium.dev/selenium/web/mouse_interaction.html

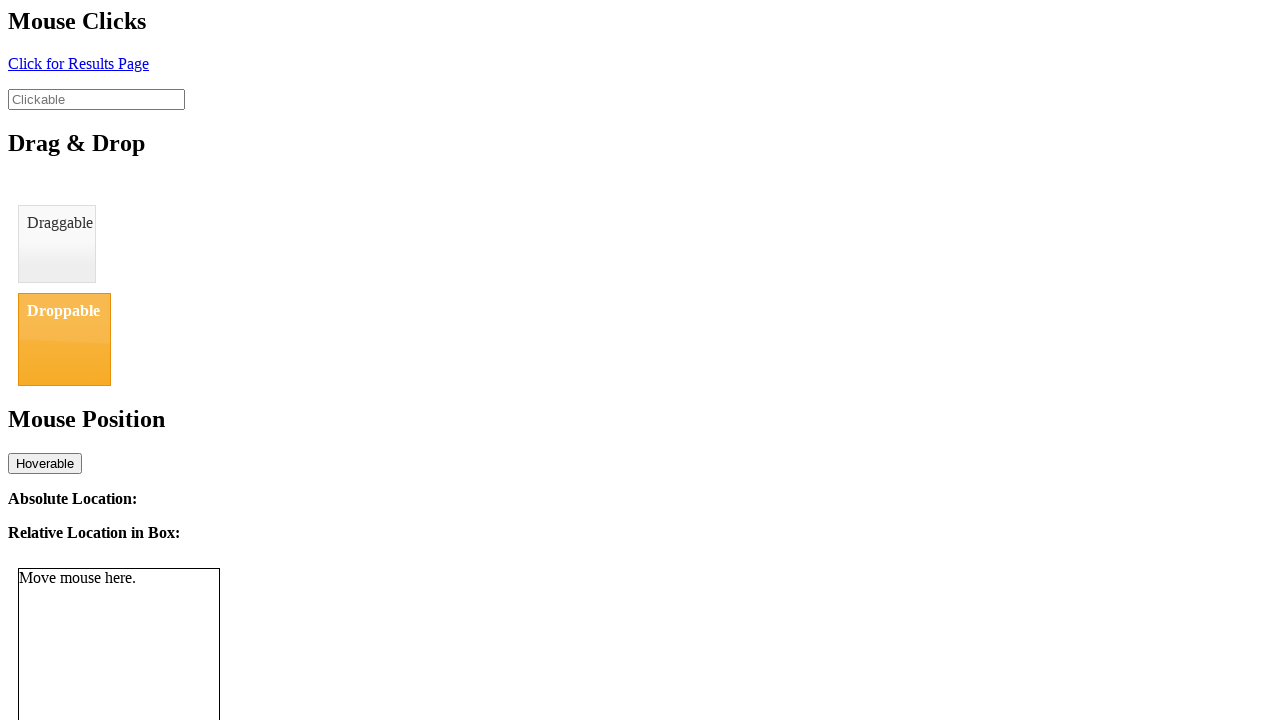

Located the clickable element
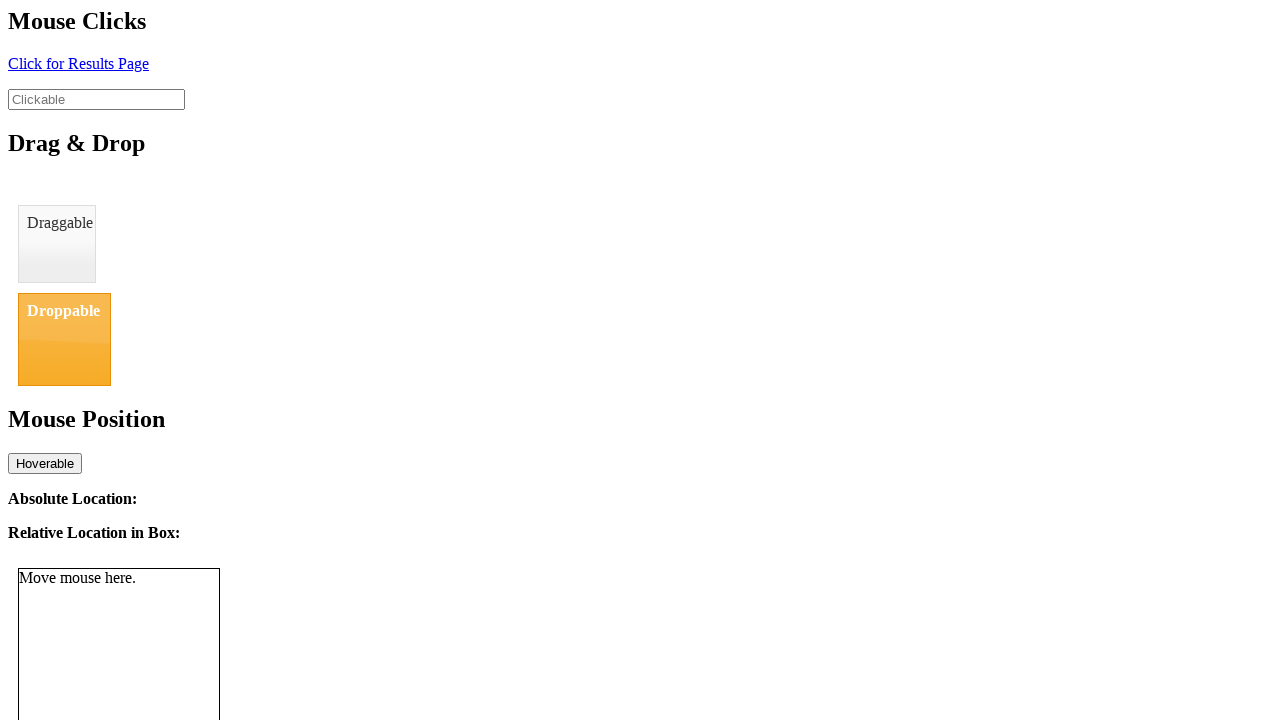

Clicked on the element to focus it at (96, 99) on #clickable
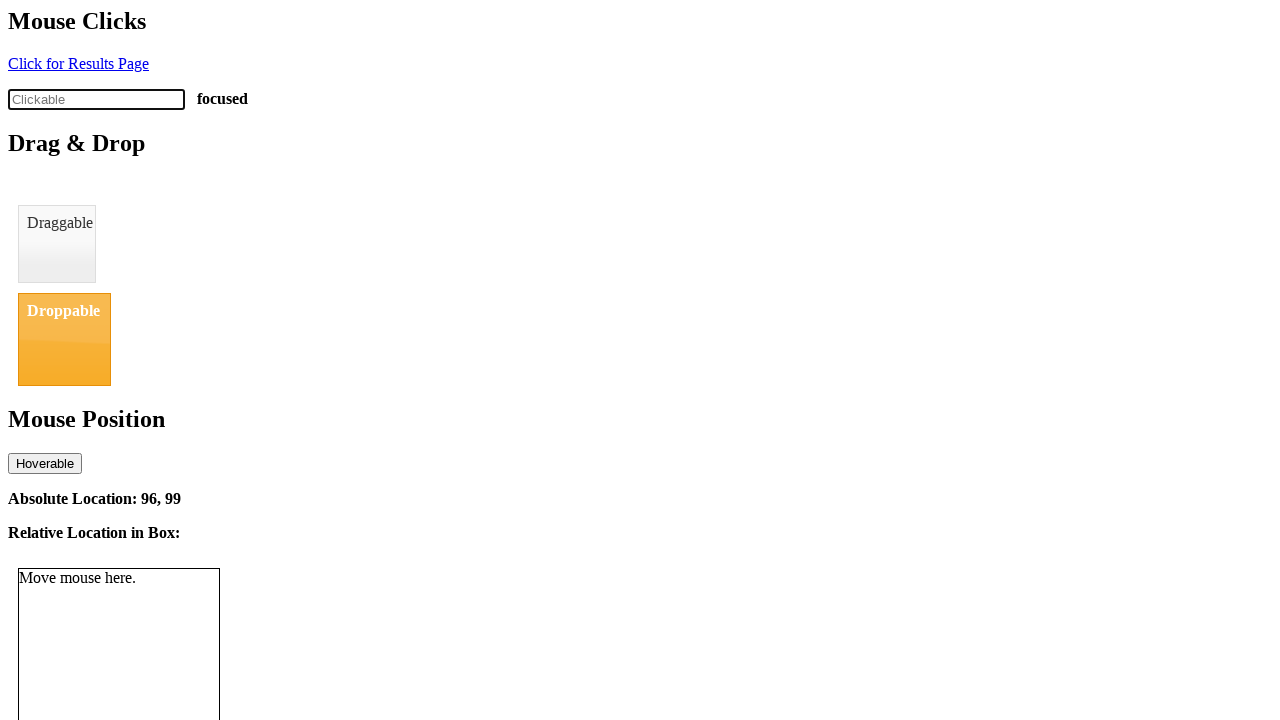

Pressed Shift key down
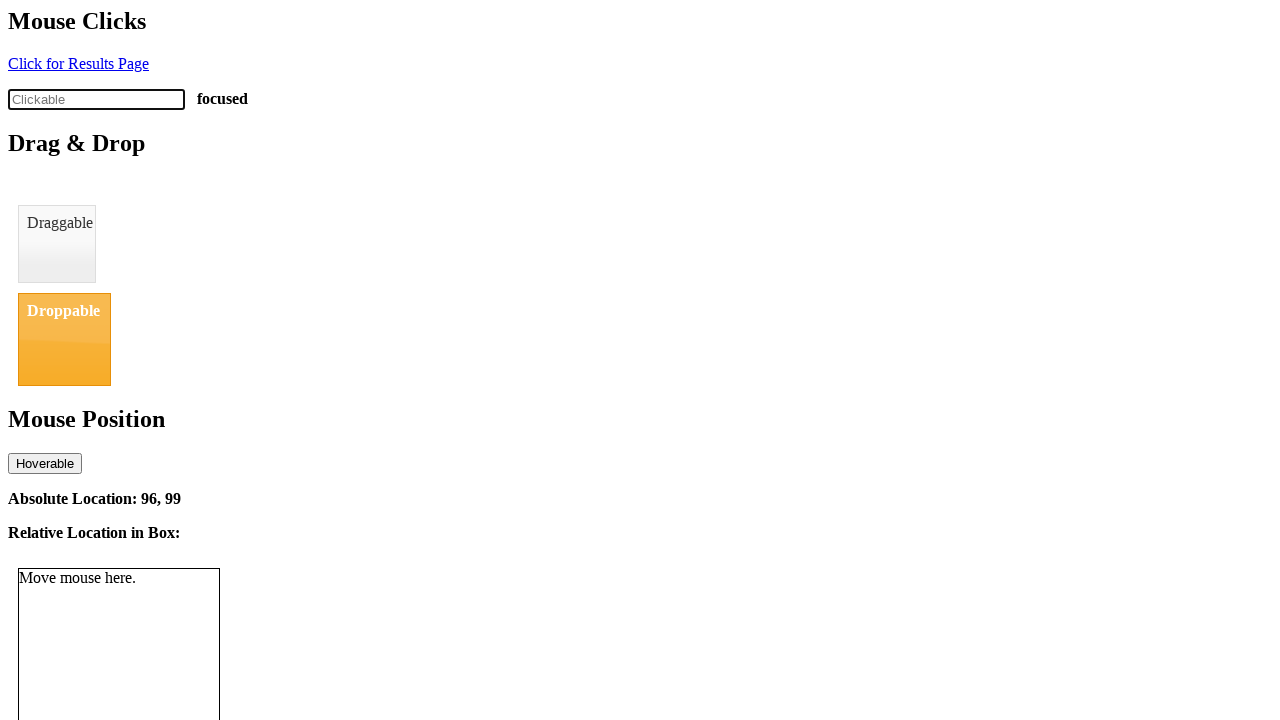

Pressed Alt key down
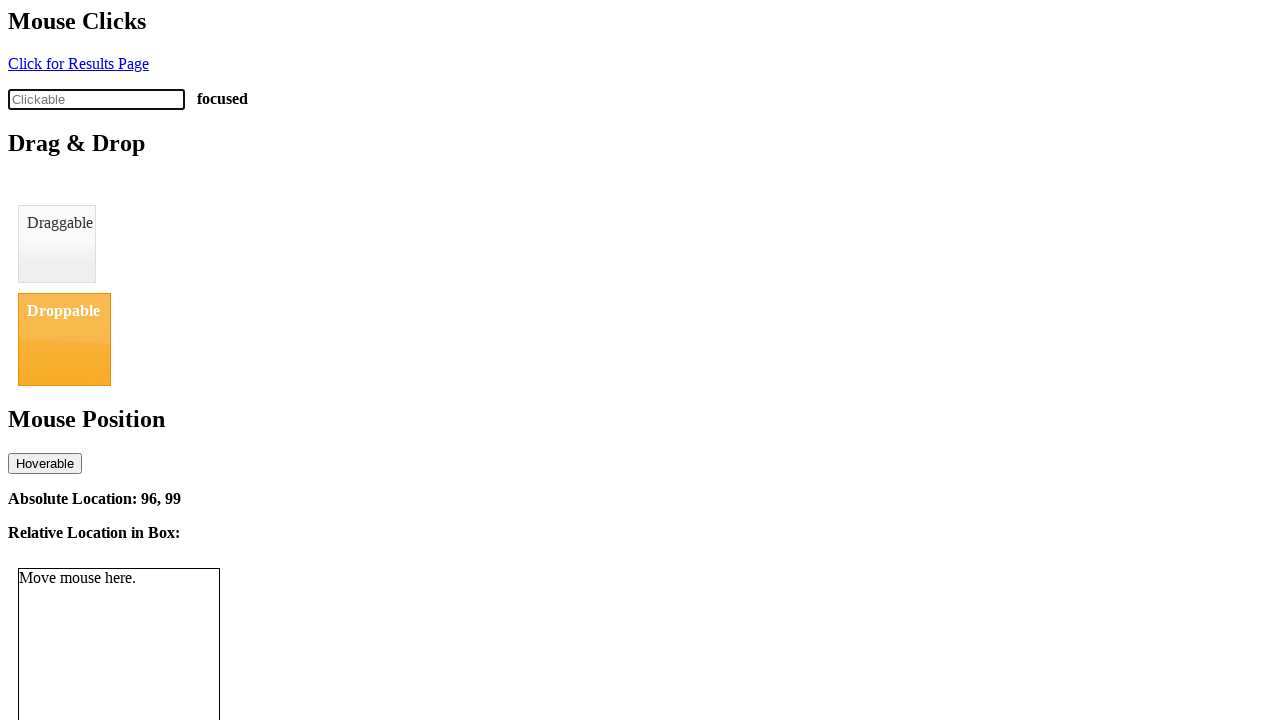

Pressed 'a' with Shift+Alt modifiers held
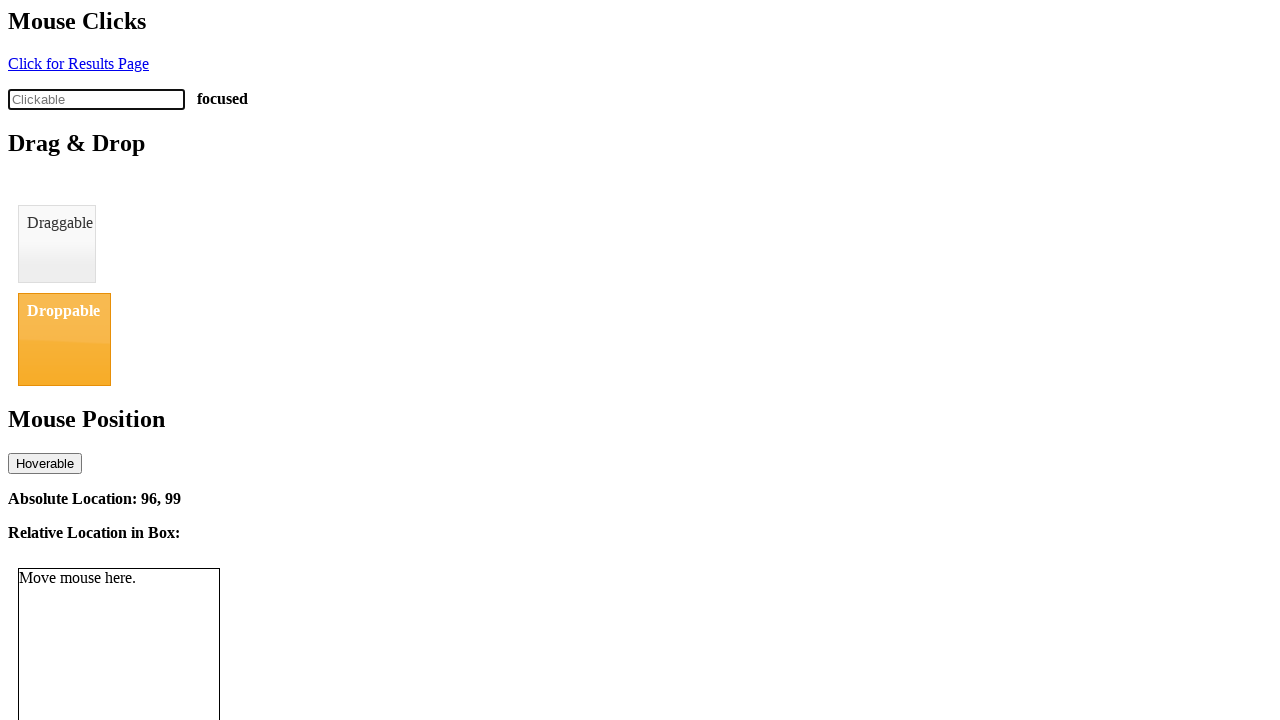

Released Alt key
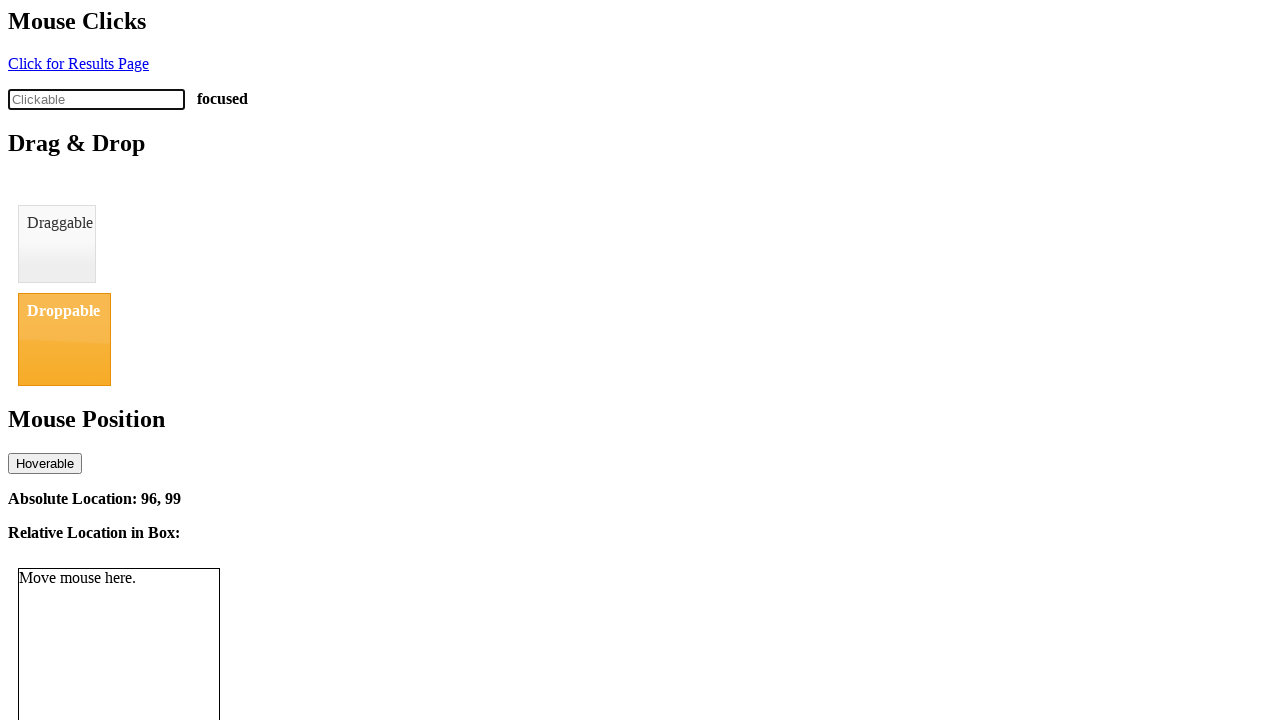

Released Shift key
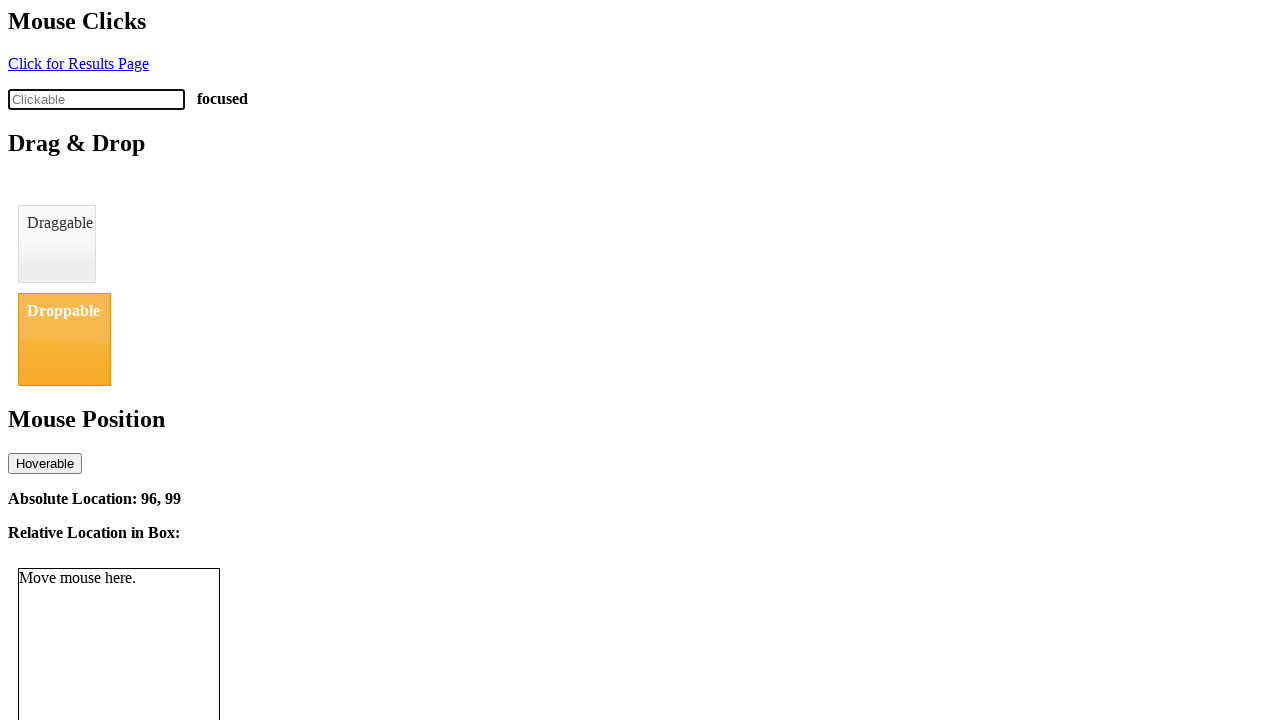

Pressed 'a' without any modifiers
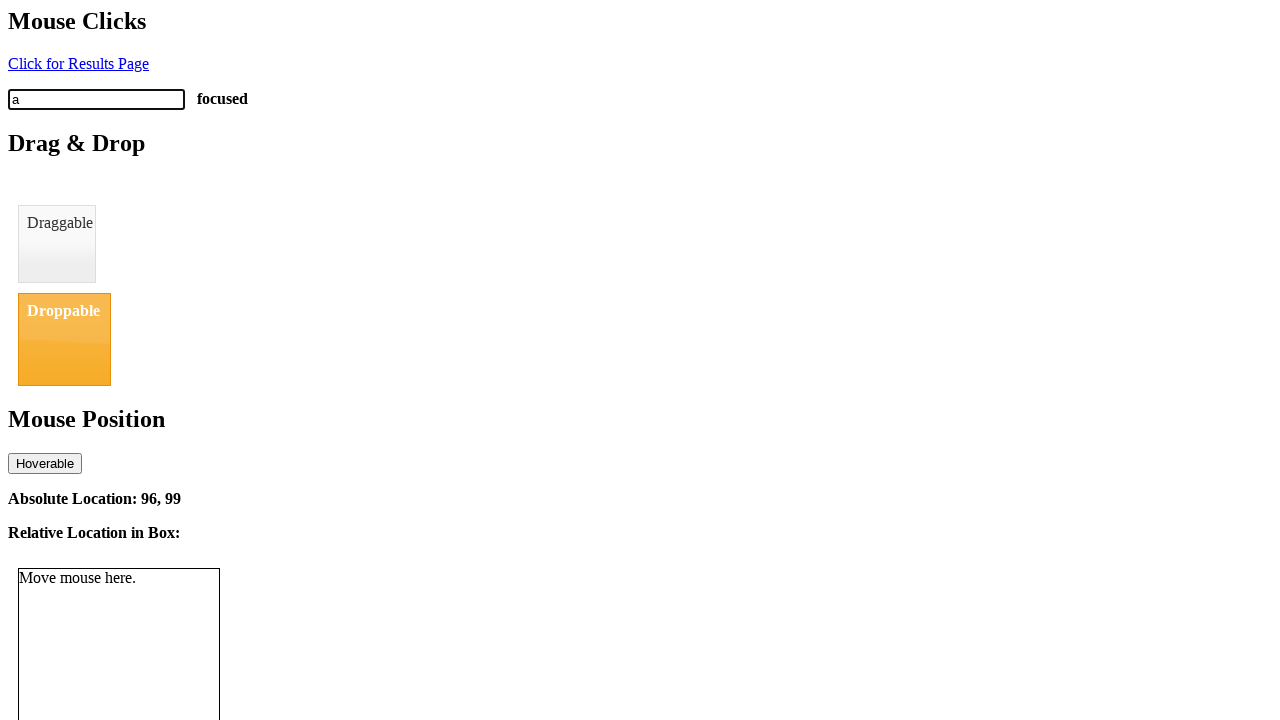

Retrieved input value from clickable element: a
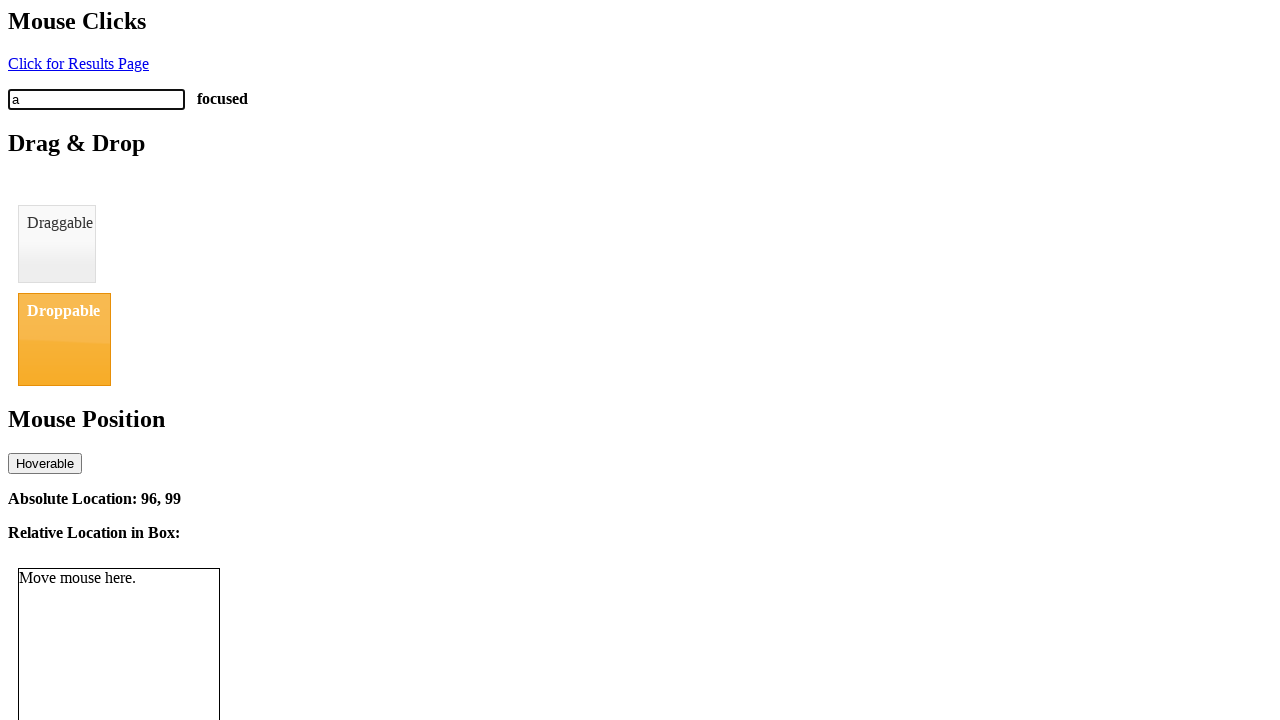

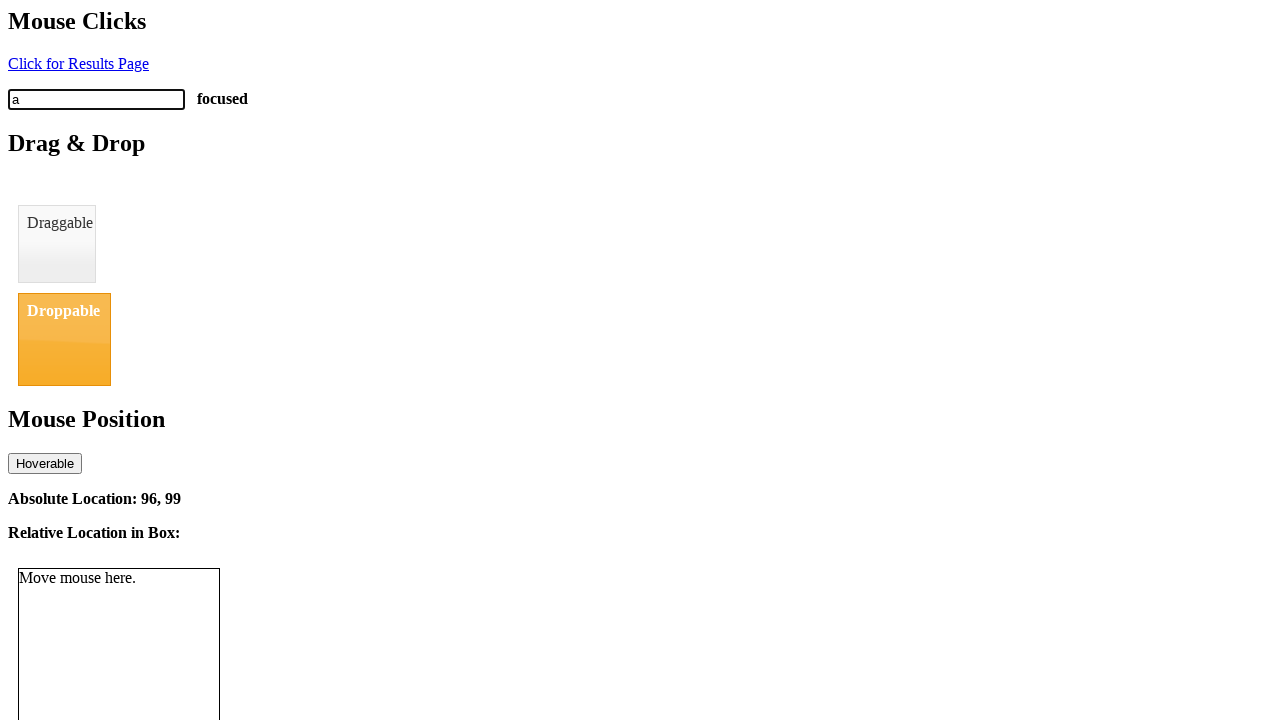